Tests mobile view of Experian's product comparison page by setting mobile viewport, validating offer links and parameters, then clicks a plan button to test the second view

Starting URL: https://www.experian.com/consumer-products/compare-credit-report-and-score-products.html

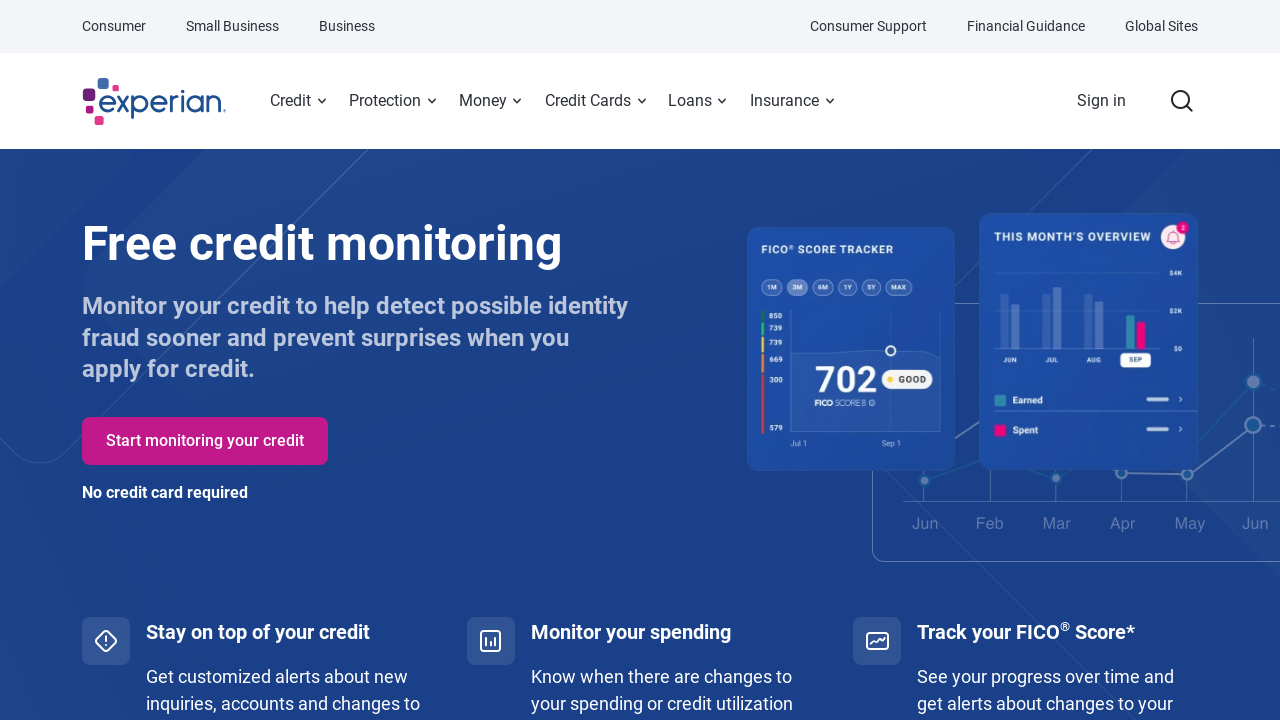

Set mobile viewport to 375x812 pixels
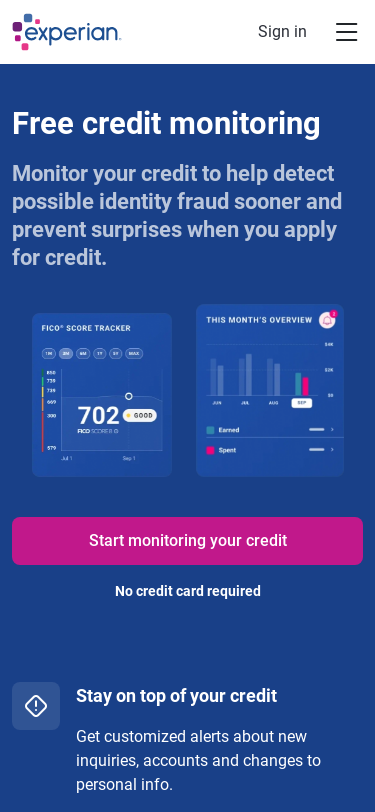

Main content with plan buttons loaded
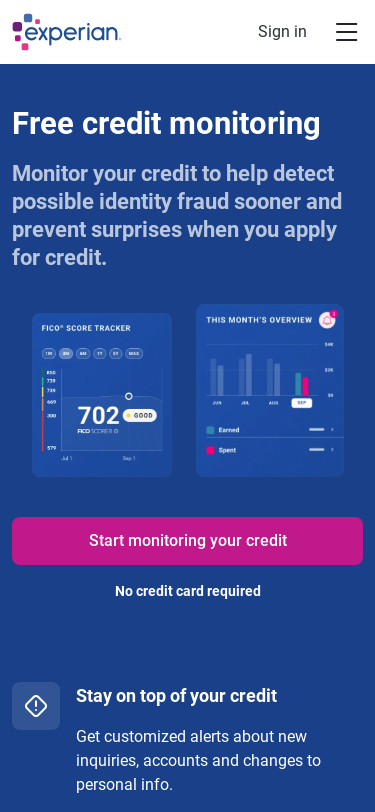

Retrieved 0 plan buttons from the page
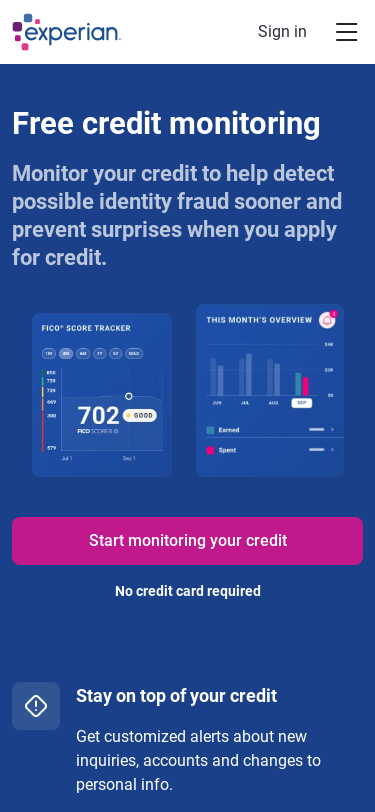

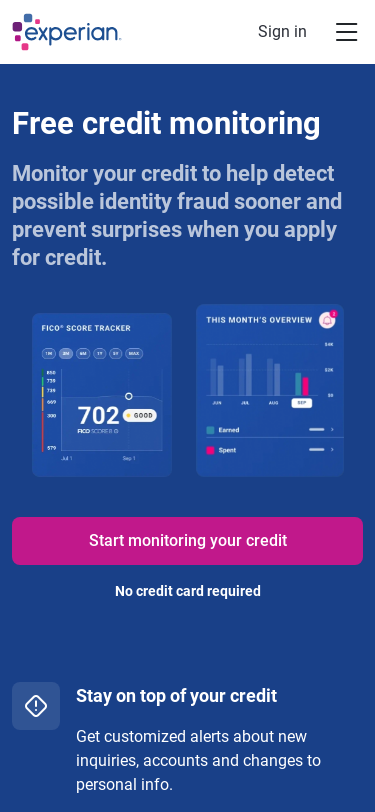